Tests adding multiple todo items to the list and verifies they appear correctly

Starting URL: https://demo.playwright.dev/todomvc

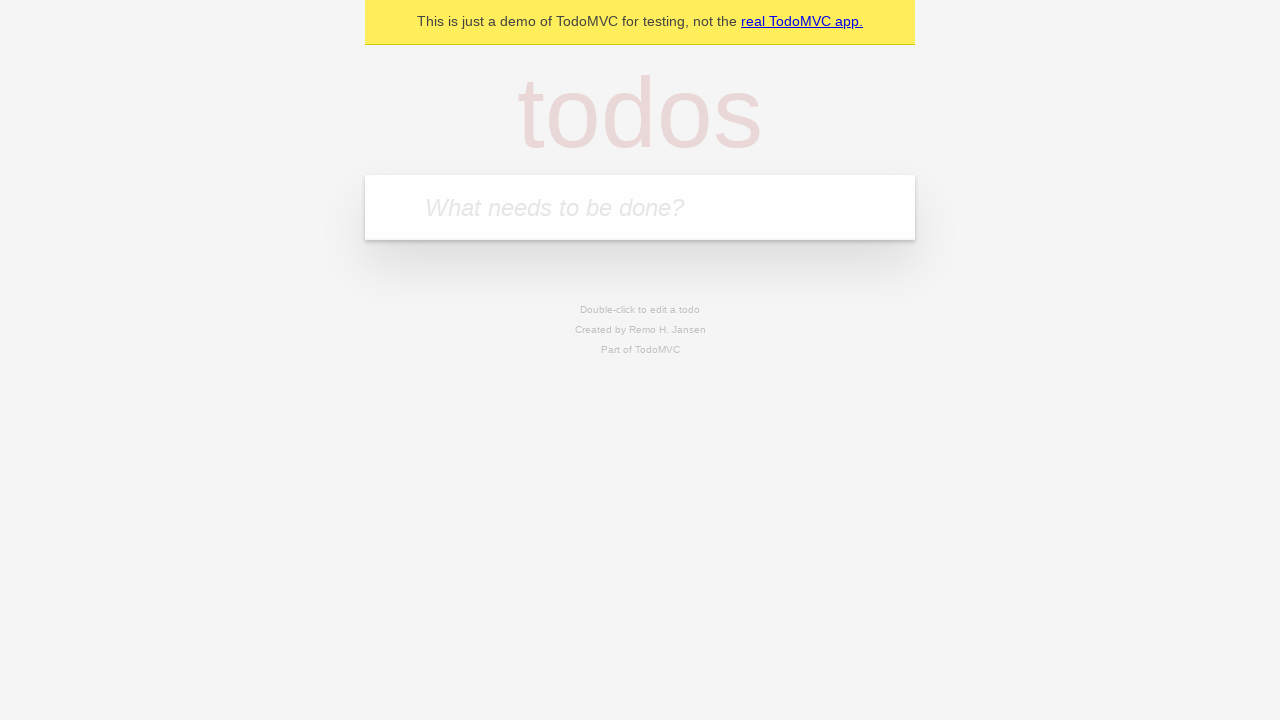

Filled todo input with 'buy some cheese' on internal:attr=[placeholder="What needs to be done?"i]
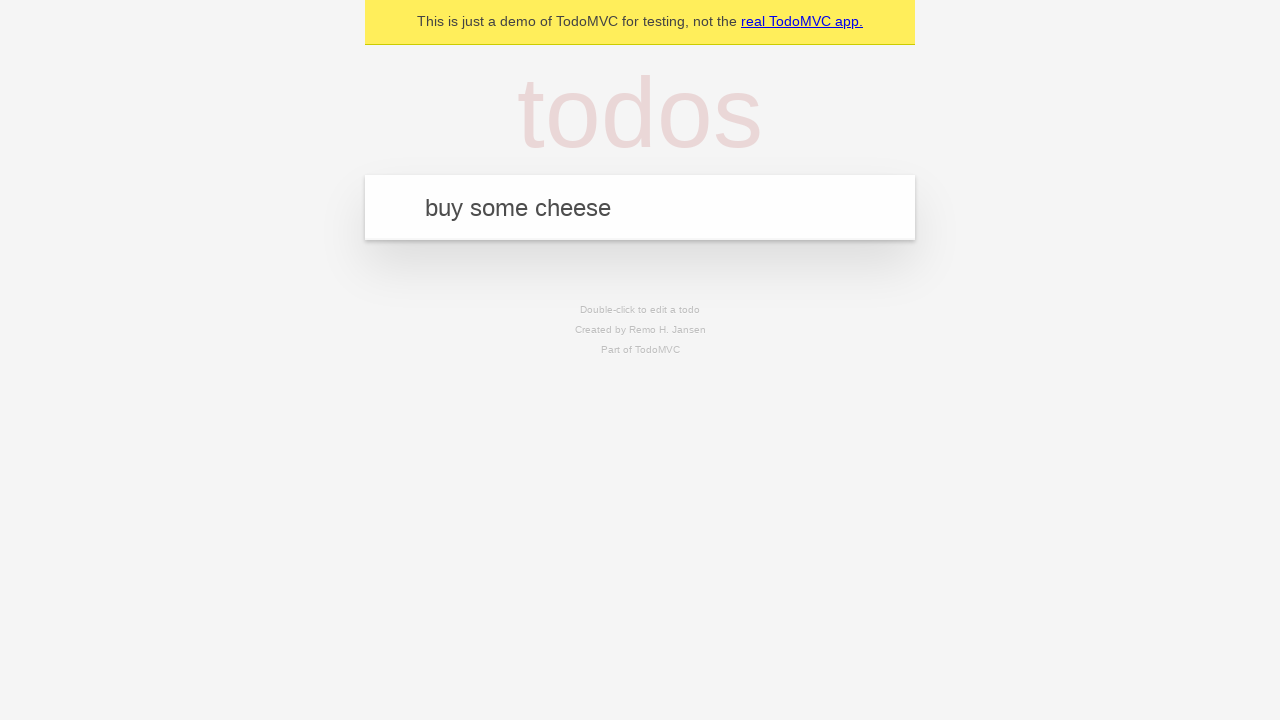

Pressed Enter to add first todo item on internal:attr=[placeholder="What needs to be done?"i]
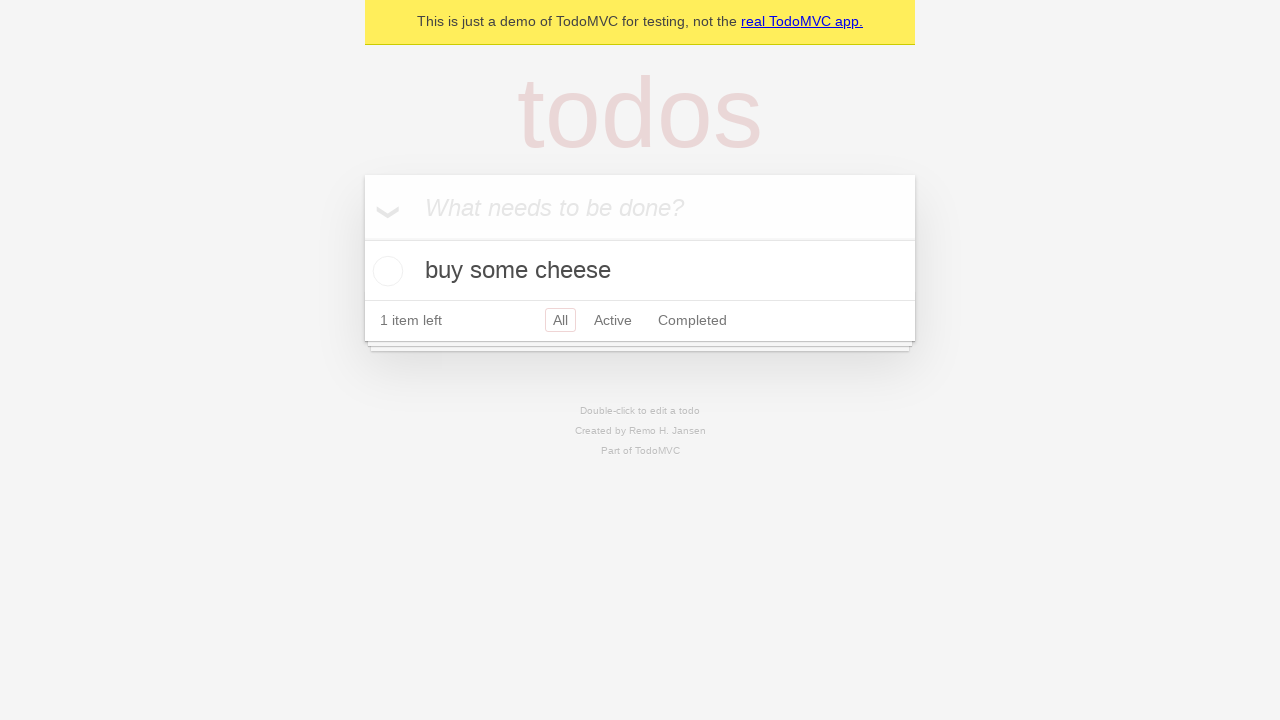

Verified first todo item appeared in the list
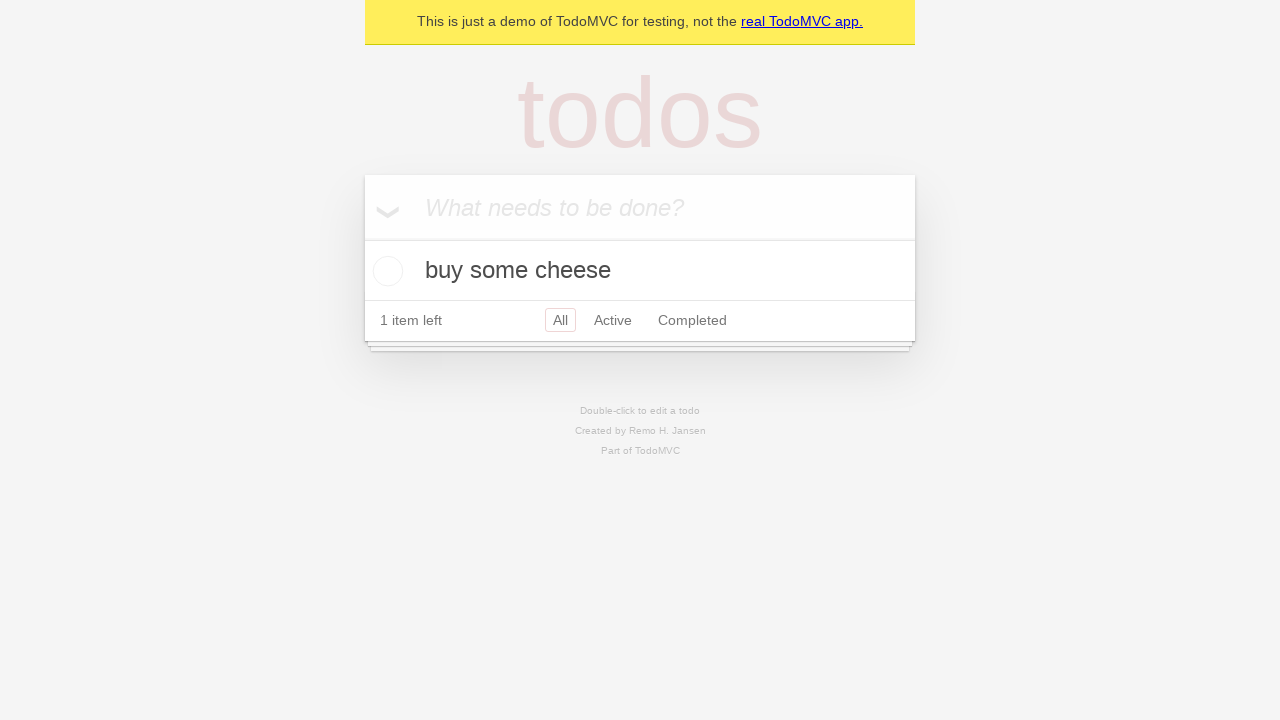

Filled todo input with 'feed the cat' on internal:attr=[placeholder="What needs to be done?"i]
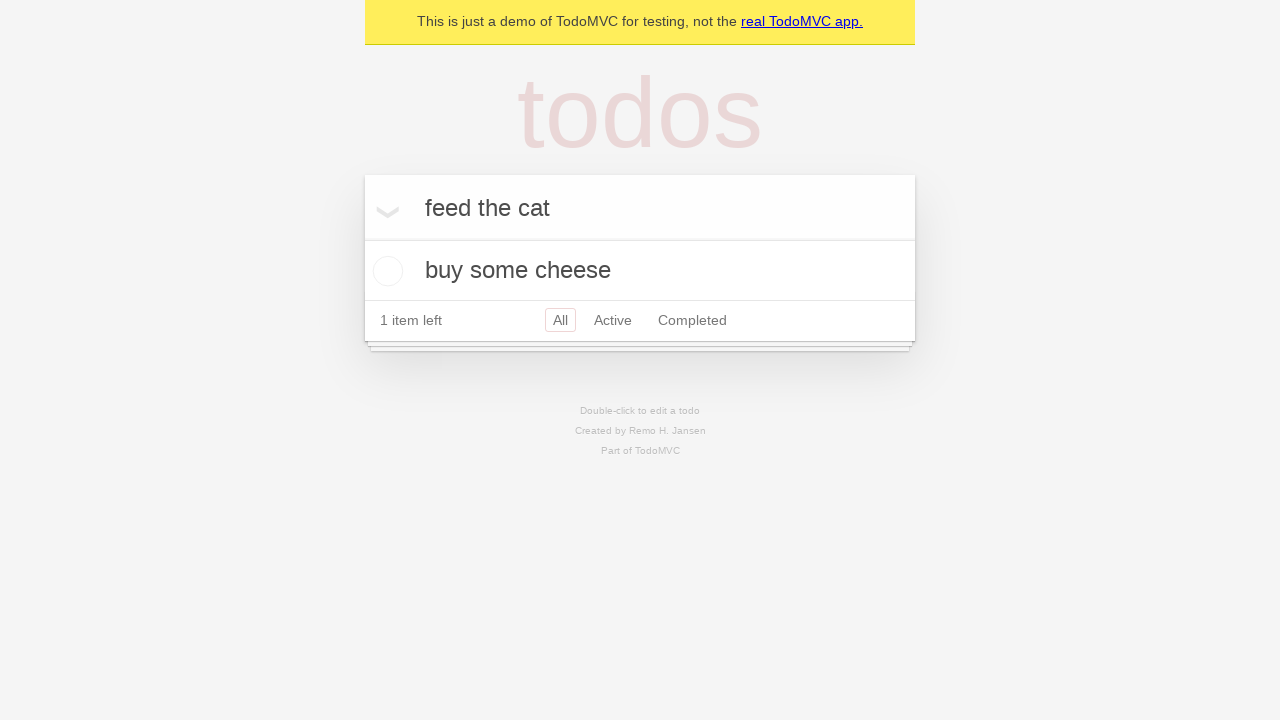

Pressed Enter to add second todo item on internal:attr=[placeholder="What needs to be done?"i]
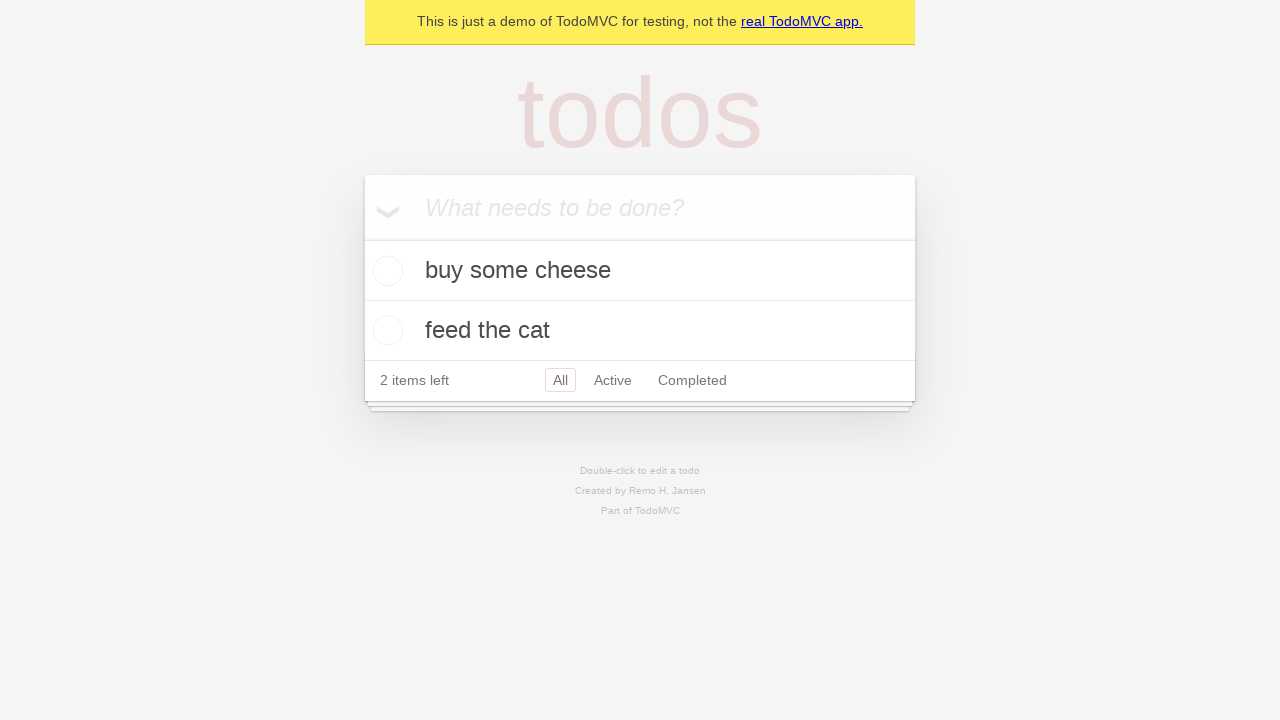

Verified both todo items are stored in localStorage
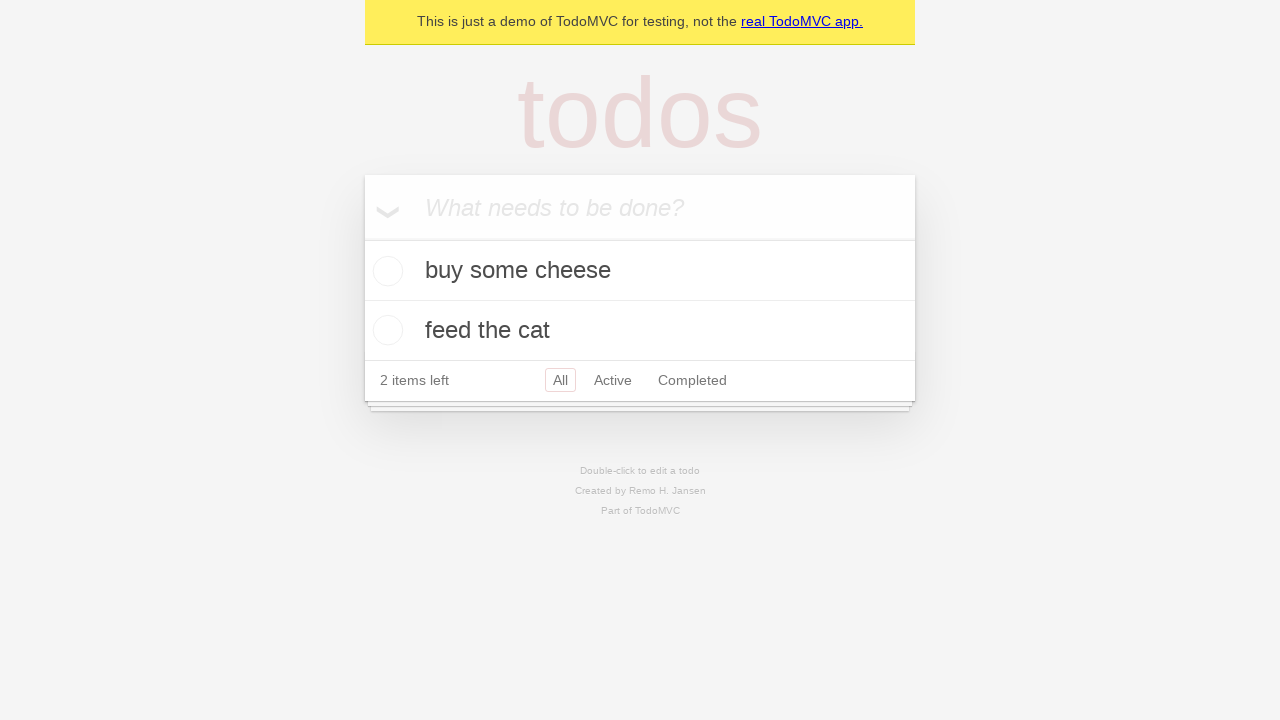

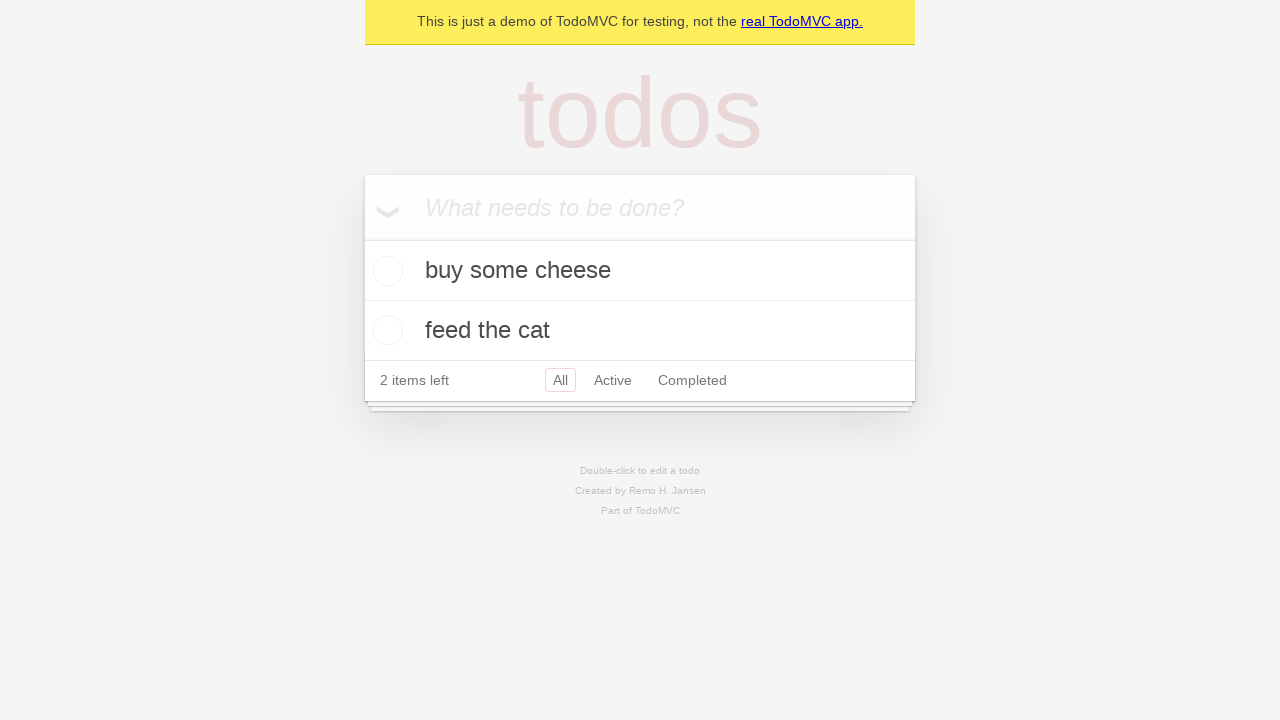